Tests dynamic controls by verifying textbox is initially disabled, clicking Enable button, and verifying it becomes enabled with confirmation message

Starting URL: https://the-internet.herokuapp.com/dynamic_controls

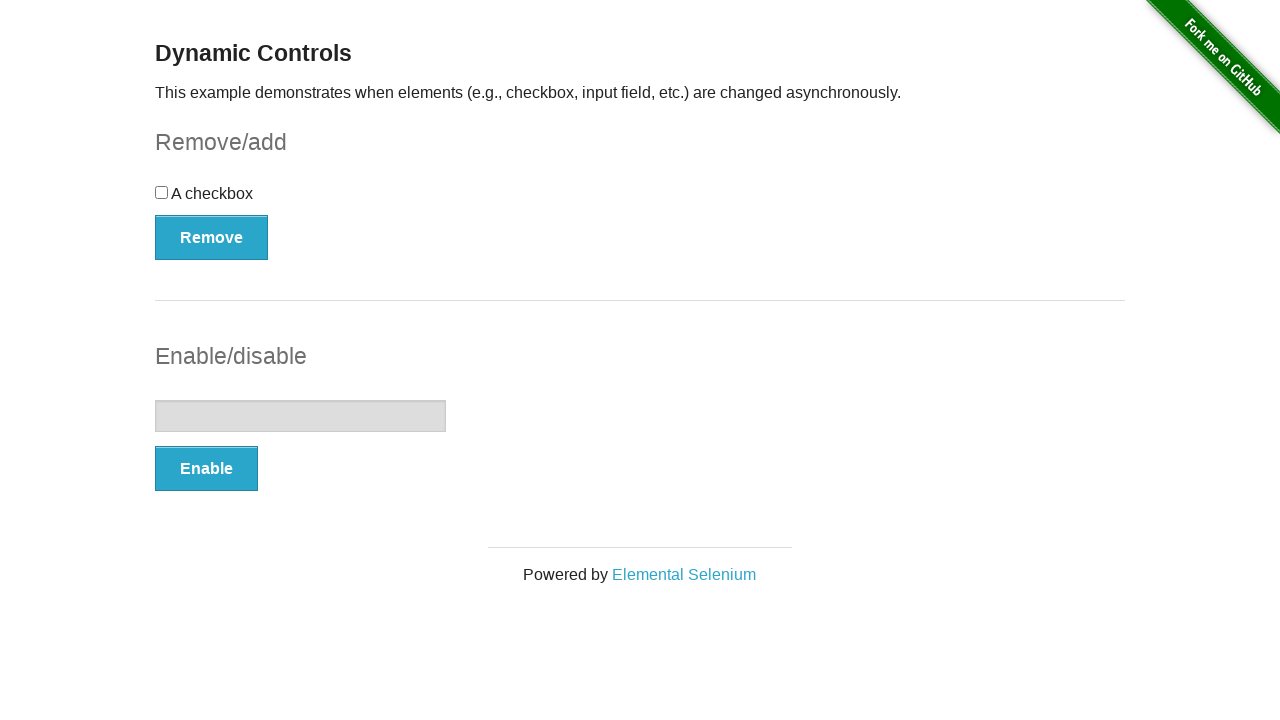

Located textbox element
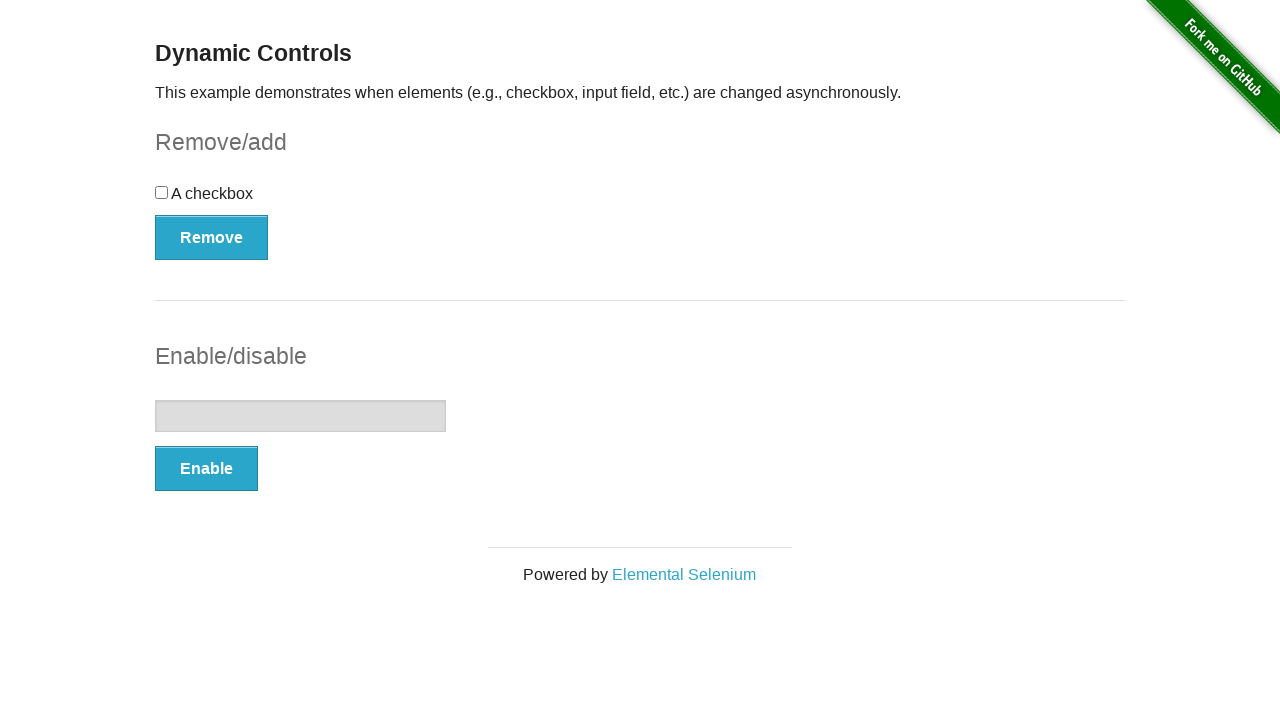

Verified textbox is initially disabled
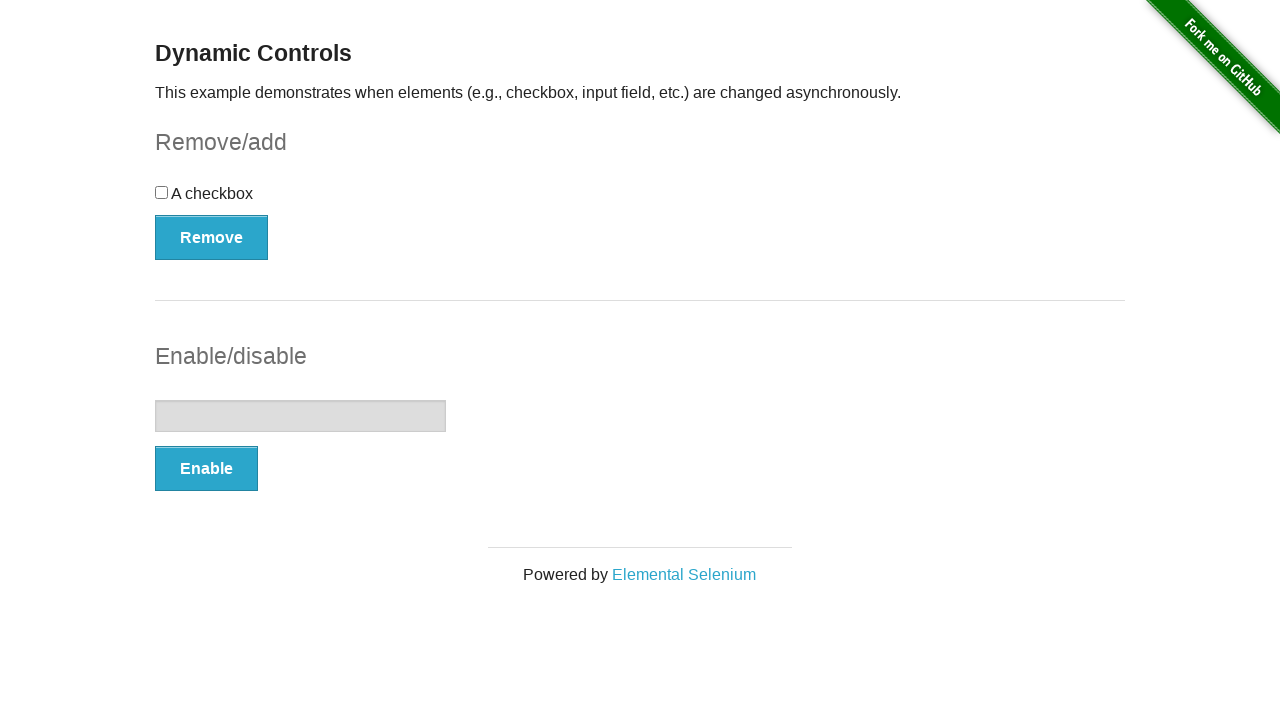

Clicked Enable button at (206, 469) on xpath=//*[text()='Enable']
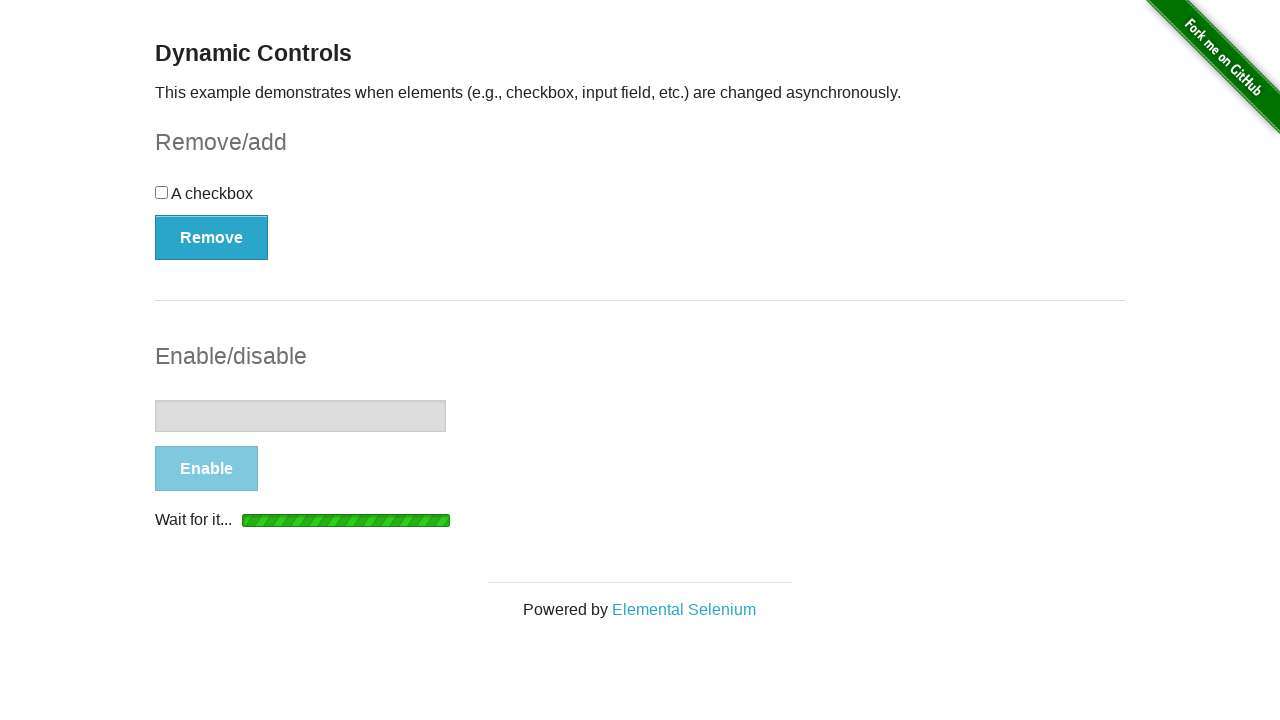

Waited for and located 'It's enabled!' confirmation message
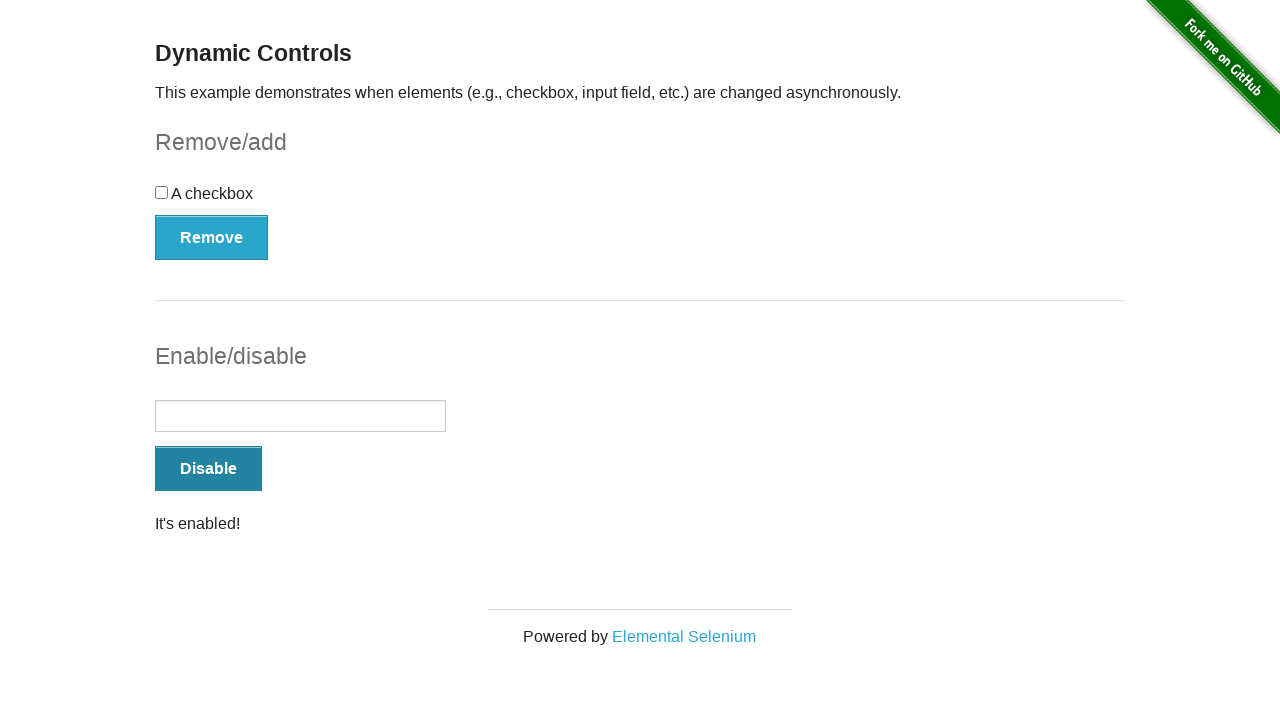

Verified confirmation message is visible
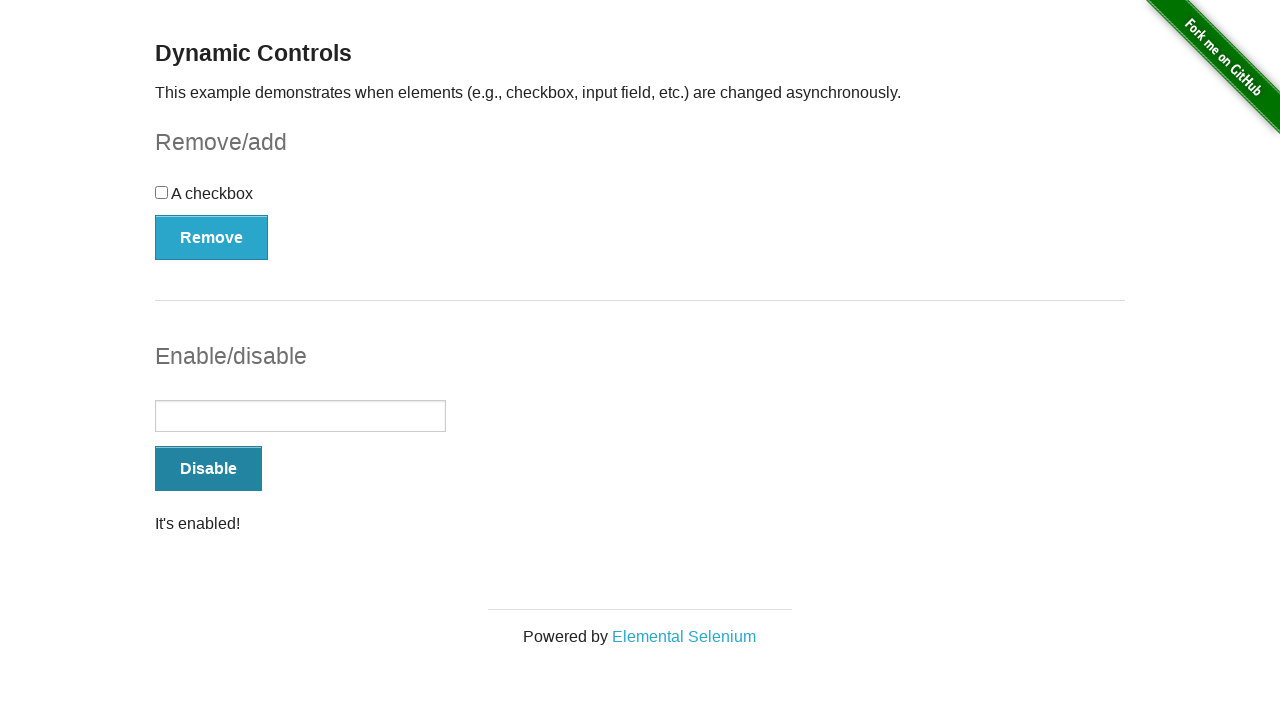

Verified textbox is now enabled
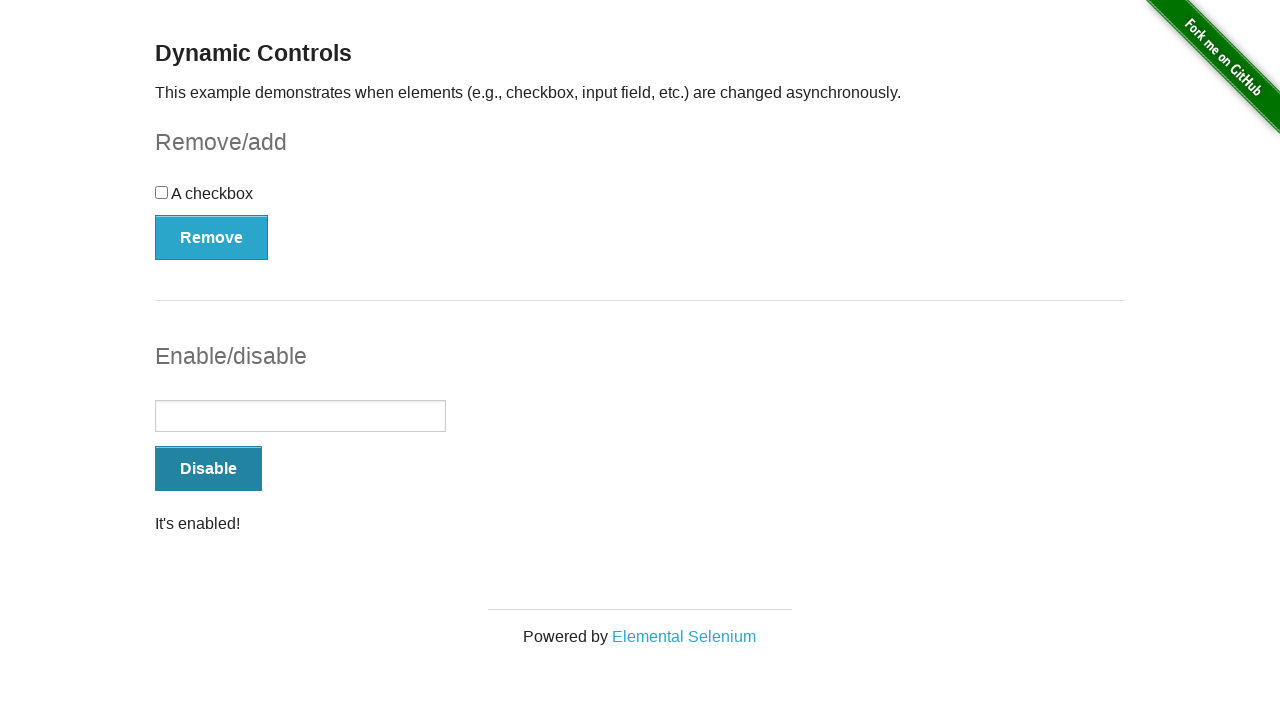

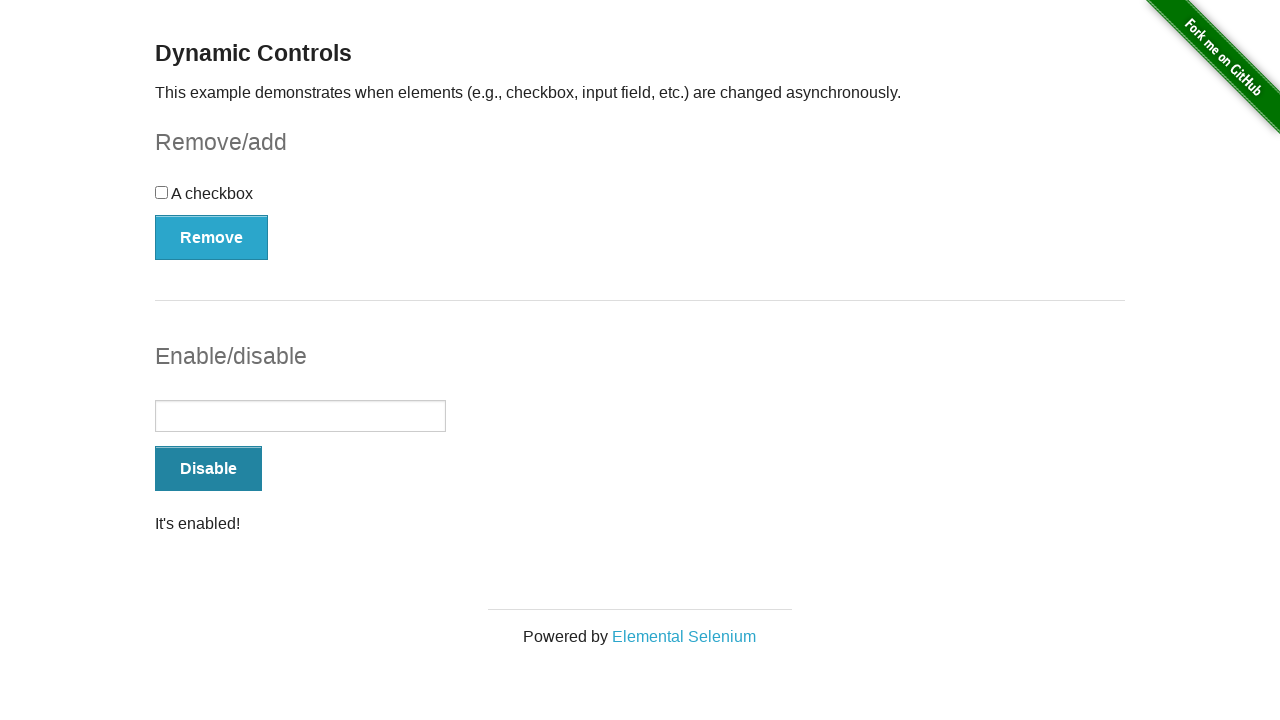